Tests checking and unchecking the toggle all checkbox to clear completed state

Starting URL: https://demo.playwright.dev/todomvc

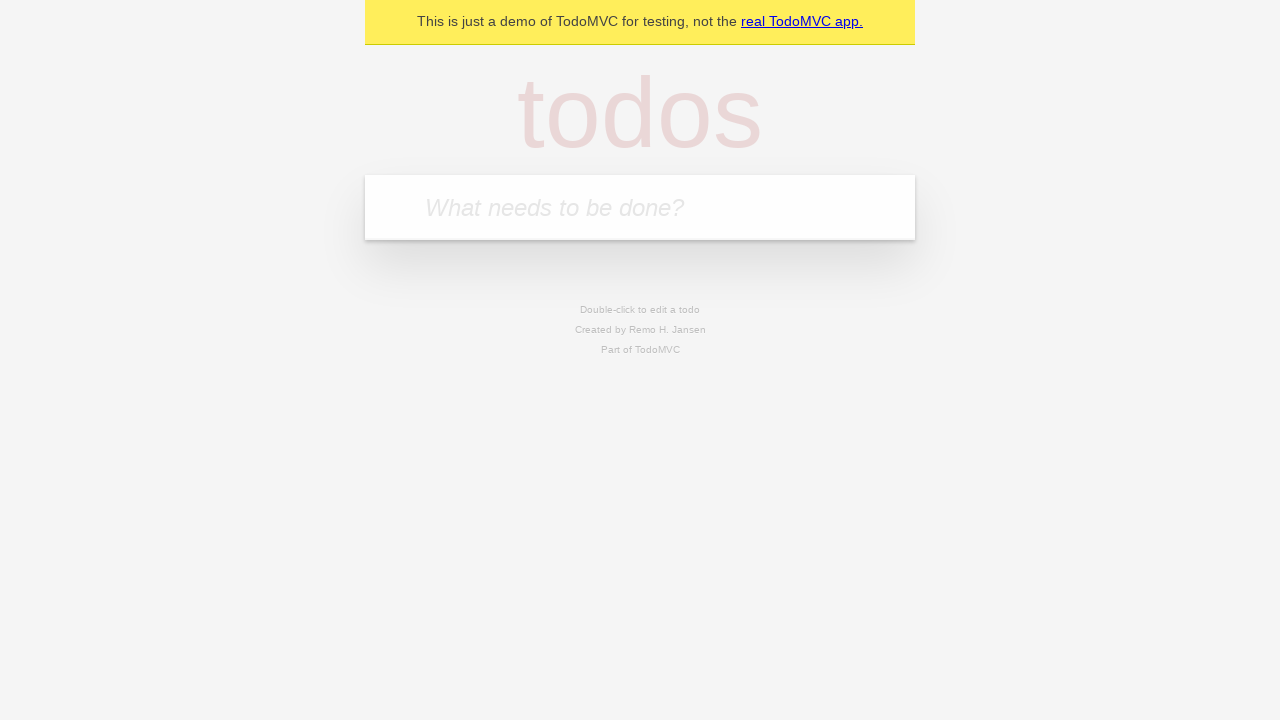

Filled todo input with 'buy some cheese' on internal:attr=[placeholder="What needs to be done?"i]
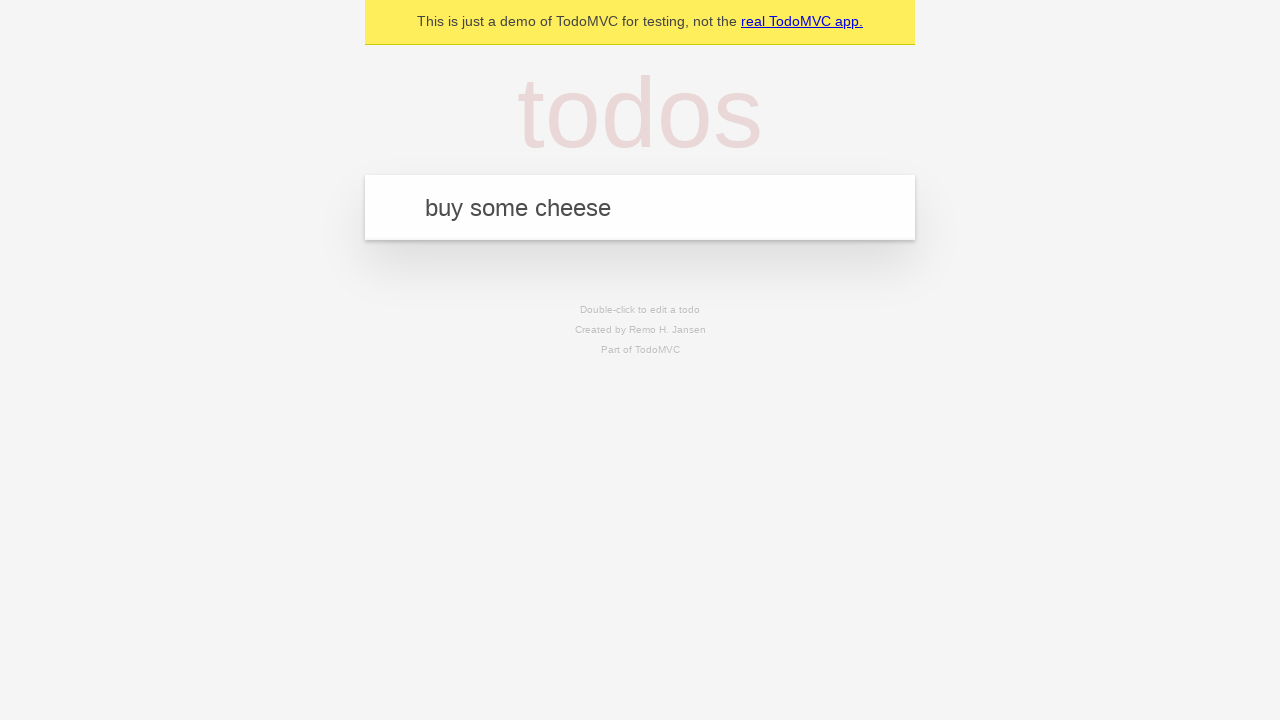

Pressed Enter to add first todo item on internal:attr=[placeholder="What needs to be done?"i]
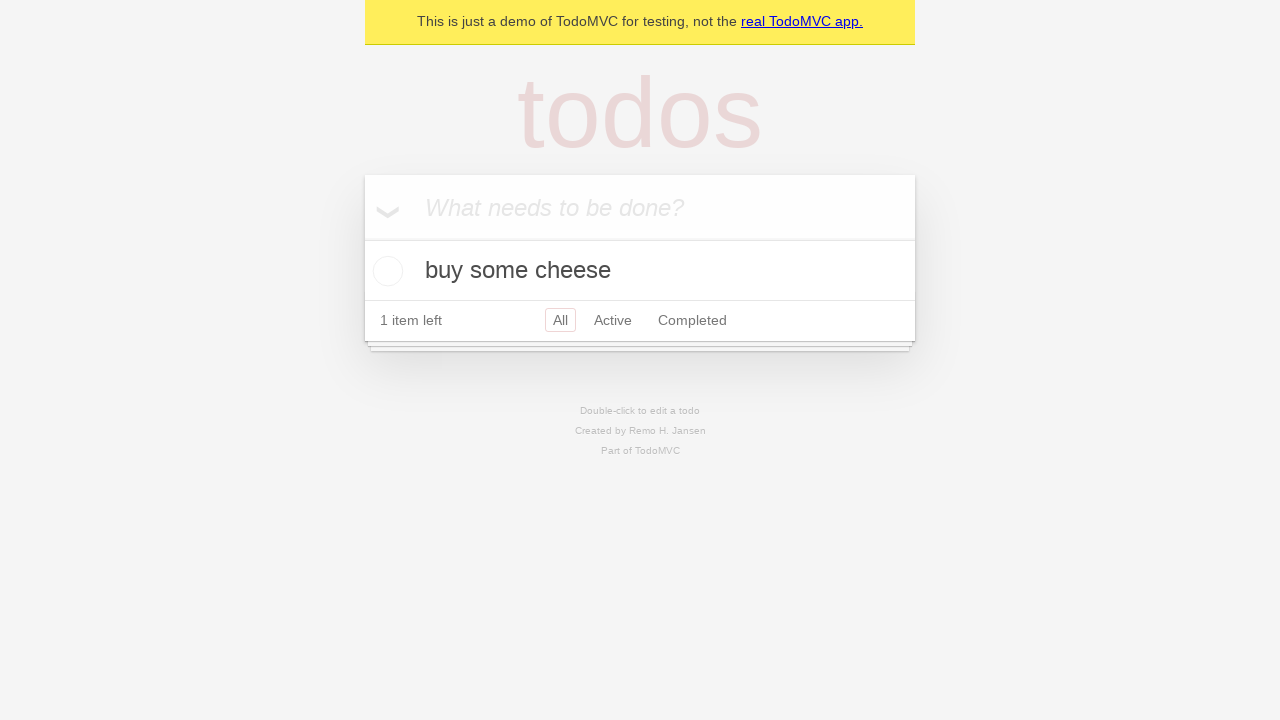

Filled todo input with 'feed the cat' on internal:attr=[placeholder="What needs to be done?"i]
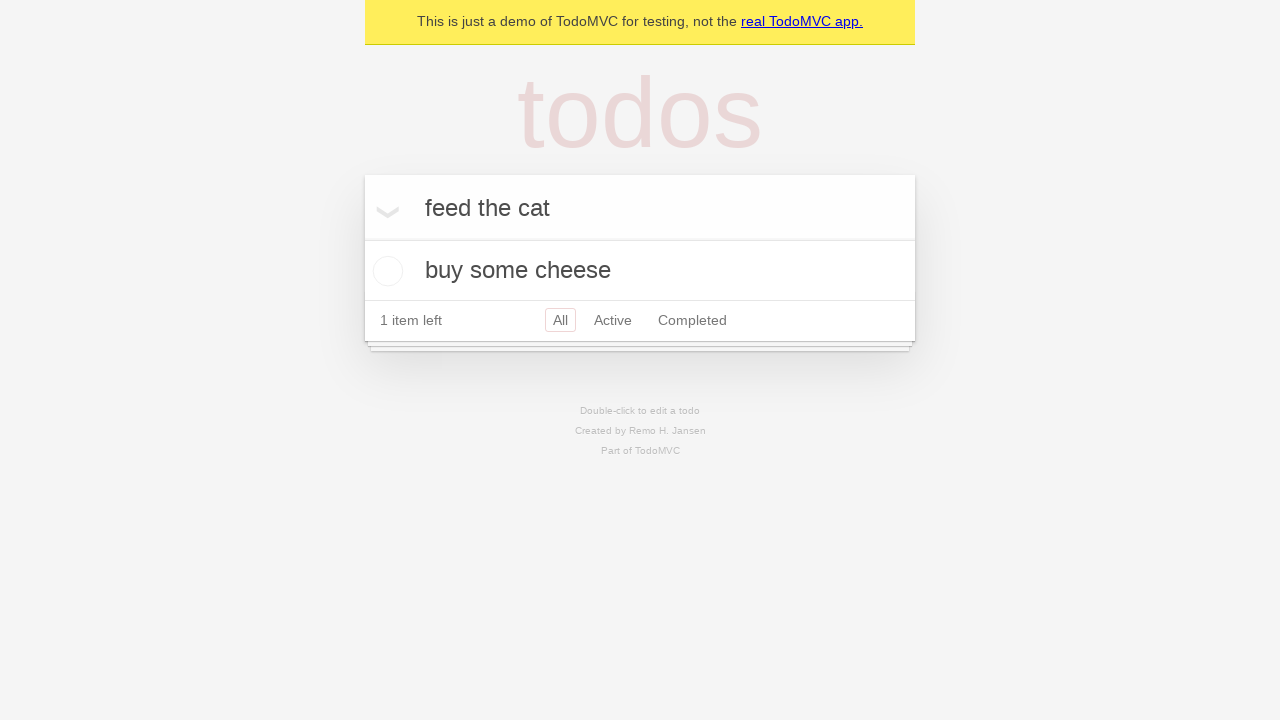

Pressed Enter to add second todo item on internal:attr=[placeholder="What needs to be done?"i]
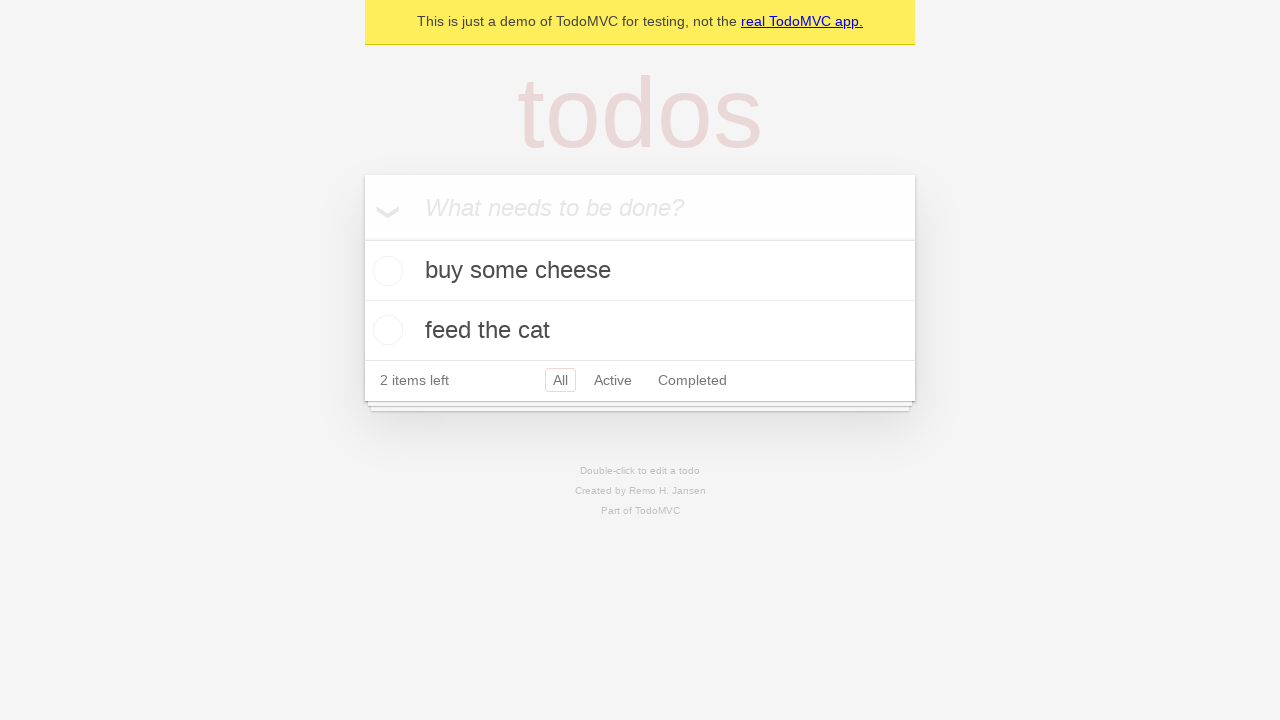

Filled todo input with 'book a doctors appointment' on internal:attr=[placeholder="What needs to be done?"i]
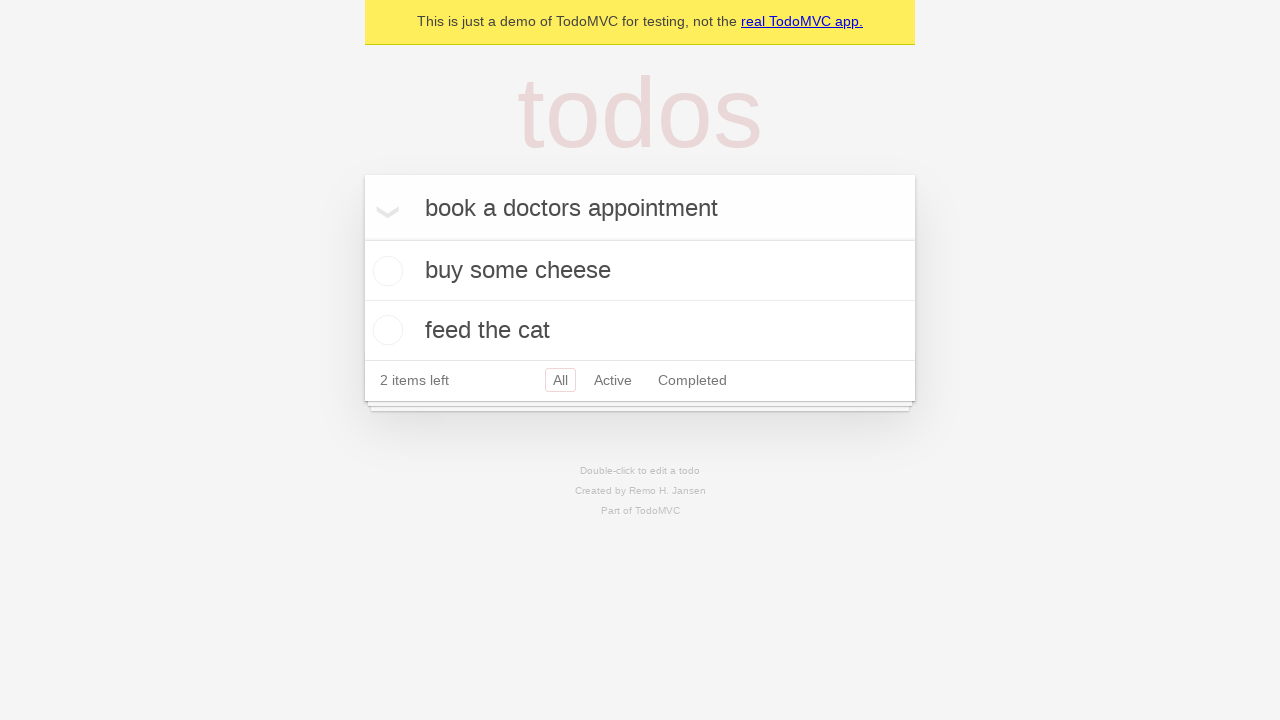

Pressed Enter to add third todo item on internal:attr=[placeholder="What needs to be done?"i]
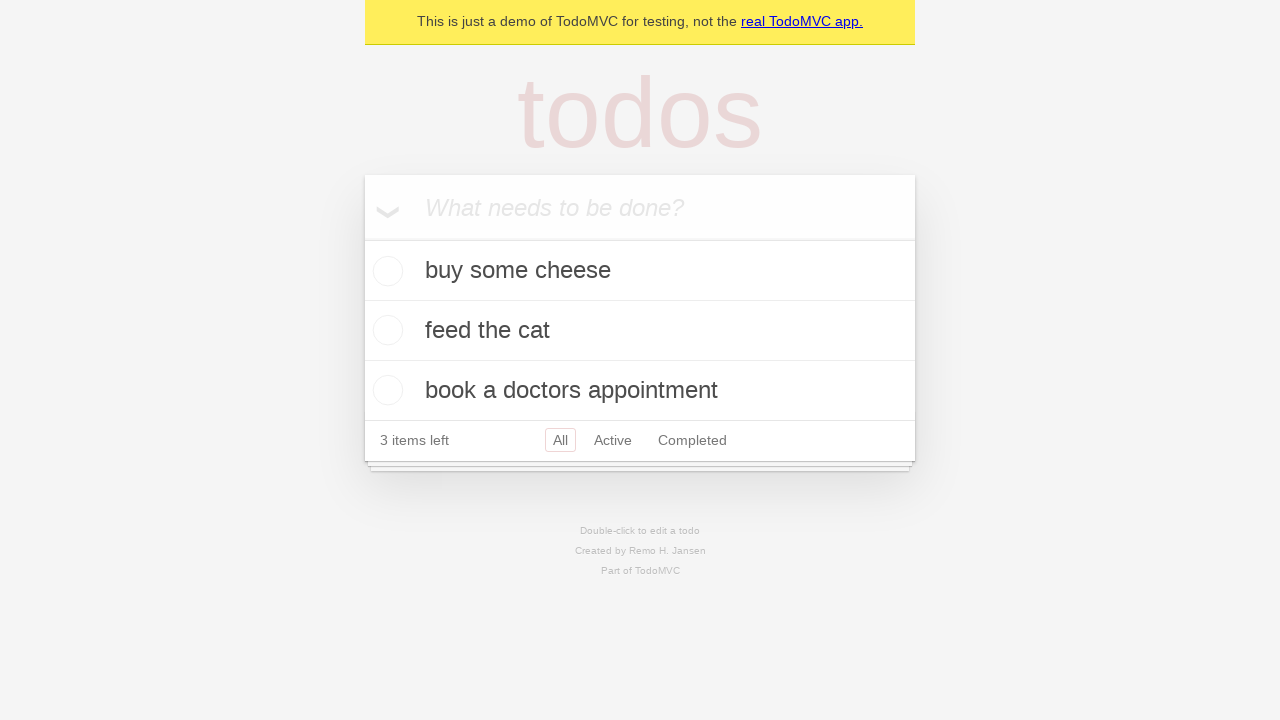

Clicked toggle all checkbox to mark all items as complete at (362, 238) on internal:label="Mark all as complete"i
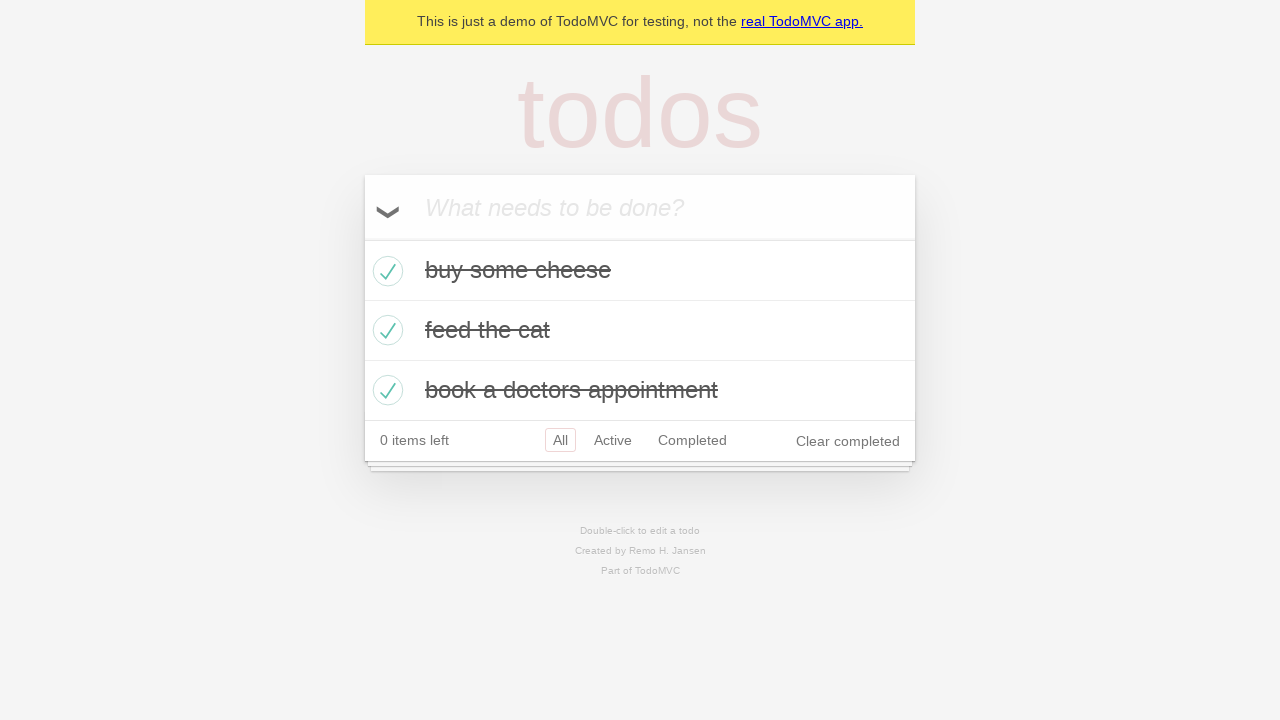

Clicked toggle all checkbox to uncheck all completed items at (362, 238) on internal:label="Mark all as complete"i
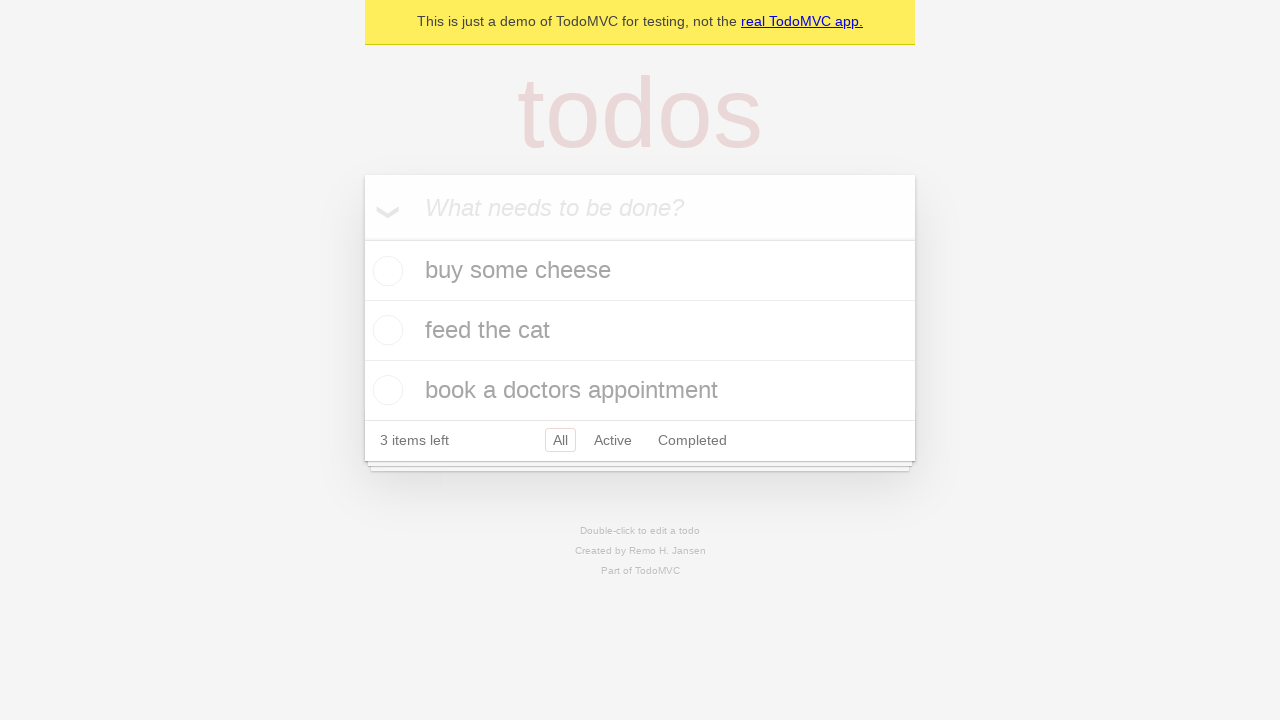

Waited for todo items to be visible after toggling all state
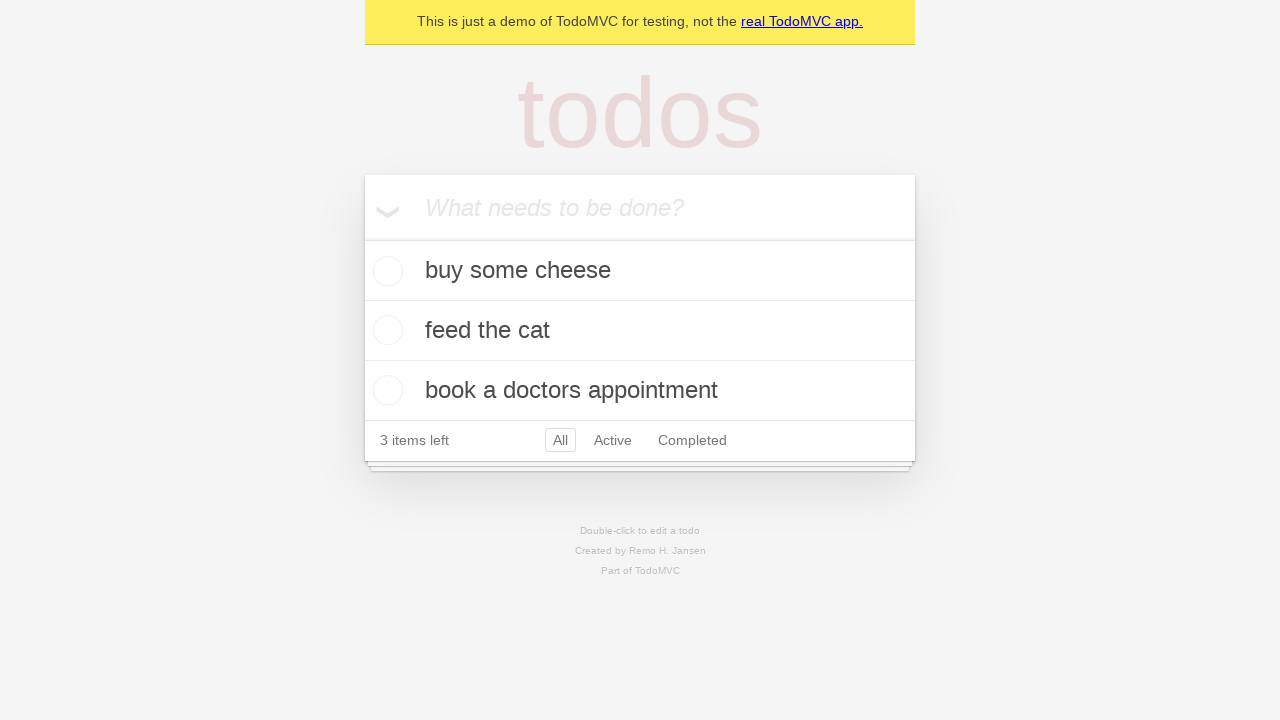

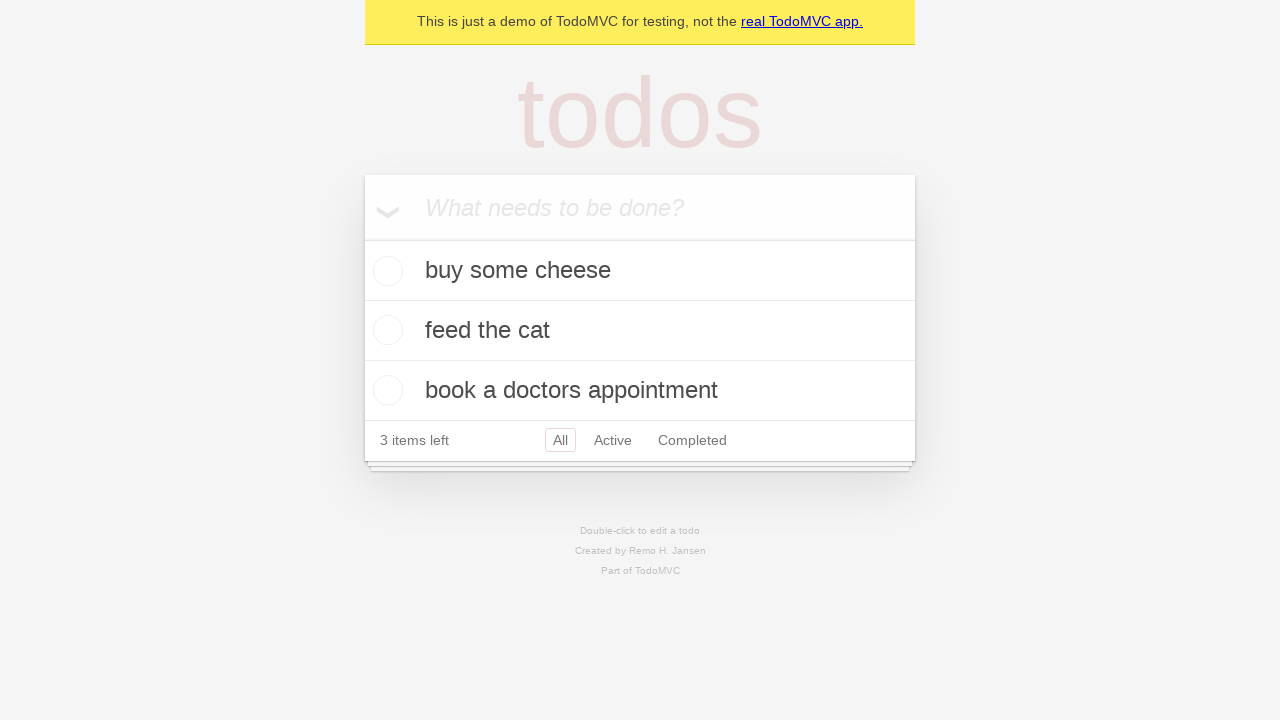